Opens Target.com homepage and clicks on the cart icon to navigate to the shopping cart page

Starting URL: https://www.target.com/

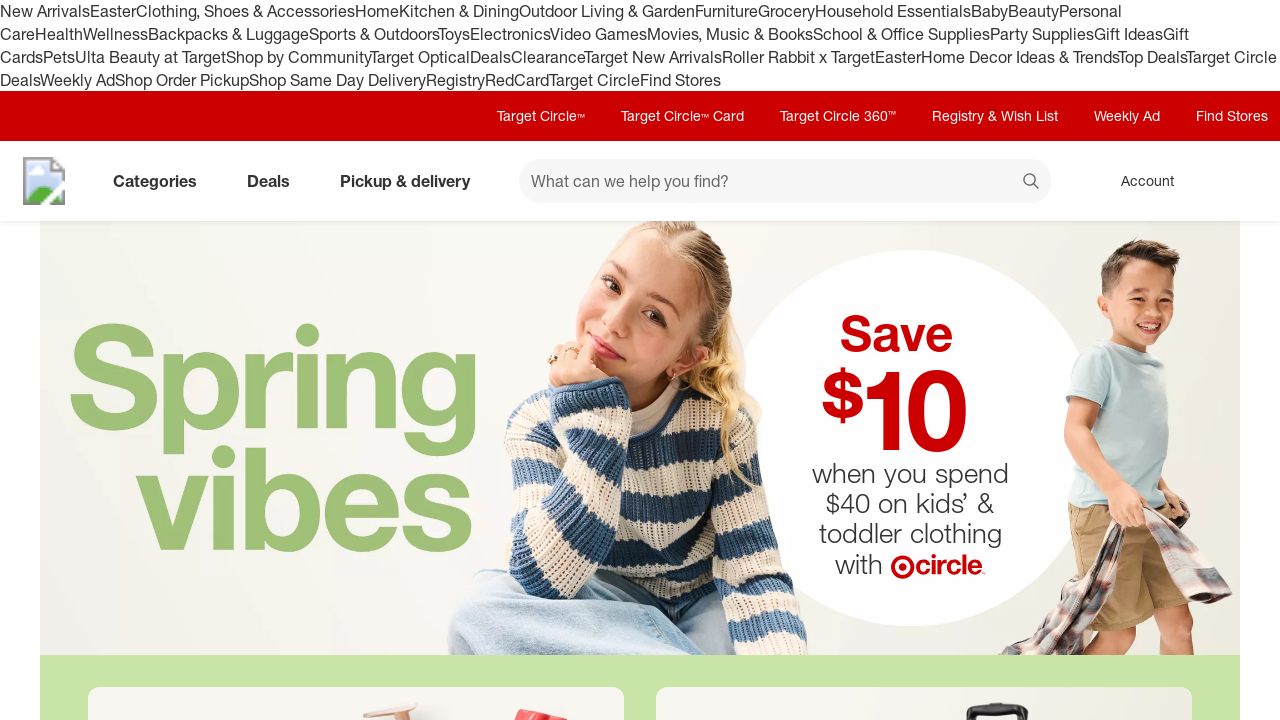

Clicked on the cart icon at (1238, 181) on a[href*='cart']
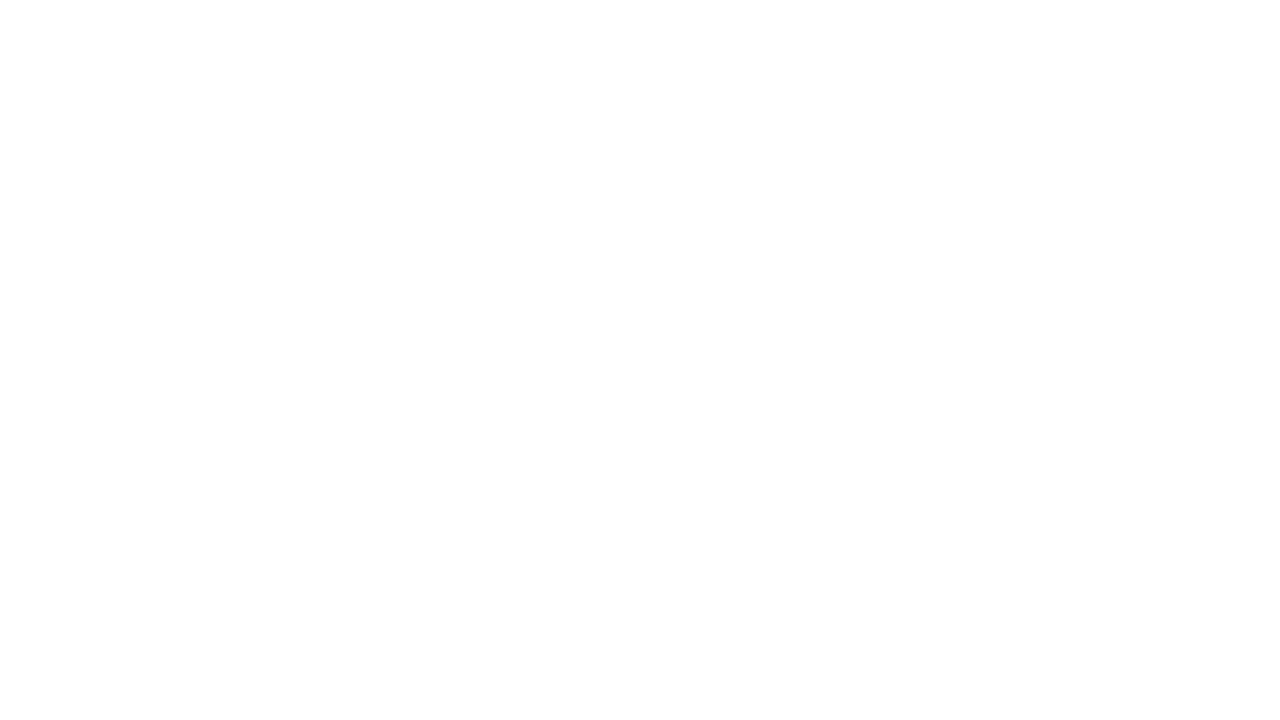

Cart page loaded successfully
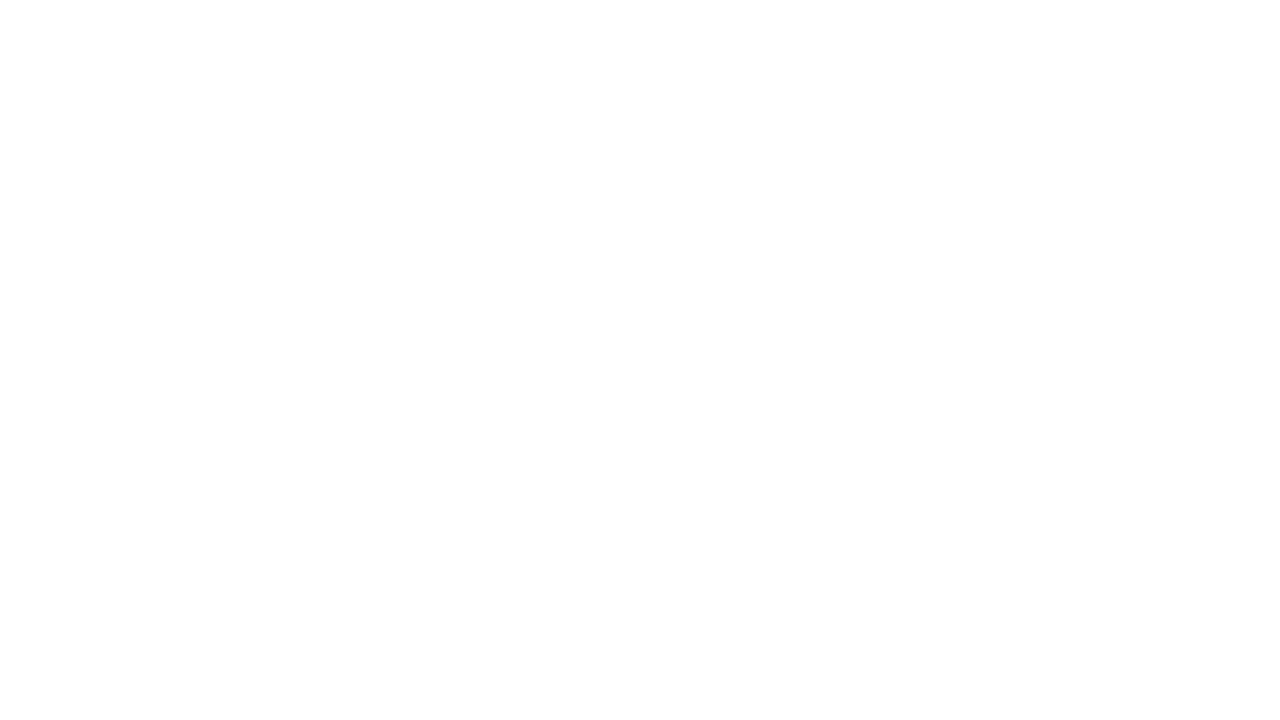

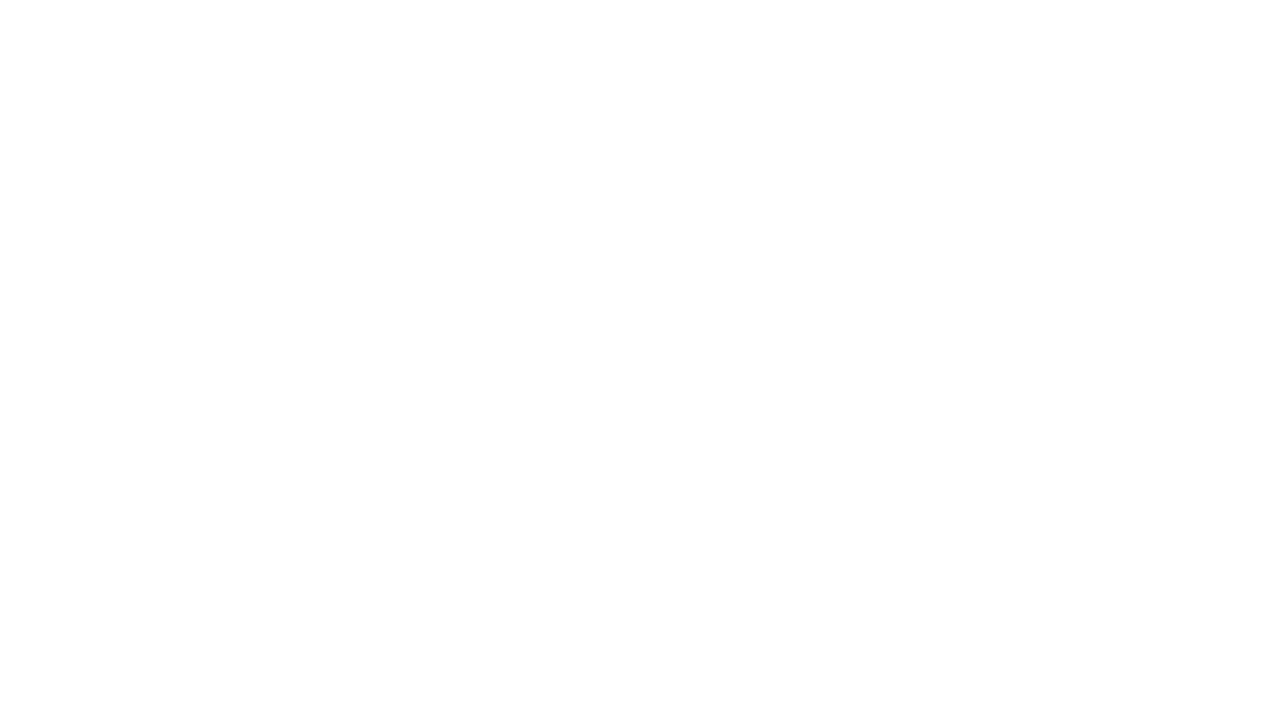